Tests window/tab handling by opening shopping cart in a new tab using Ctrl+Click, then switching between tabs to verify titles and URLs

Starting URL: https://naveenautomationlabs.com/opencart/

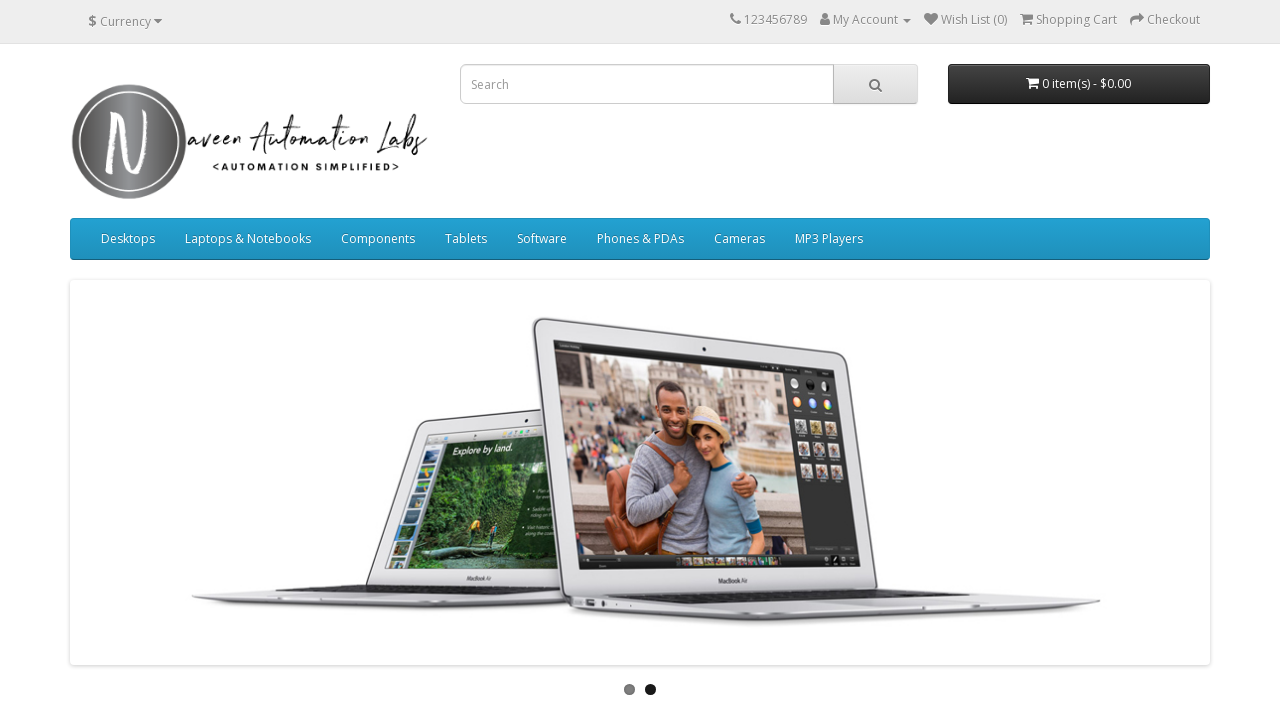

Opened shopping cart link in new tab using Ctrl+Click at (1026, 19) on xpath=//a[@title='Shopping Cart']
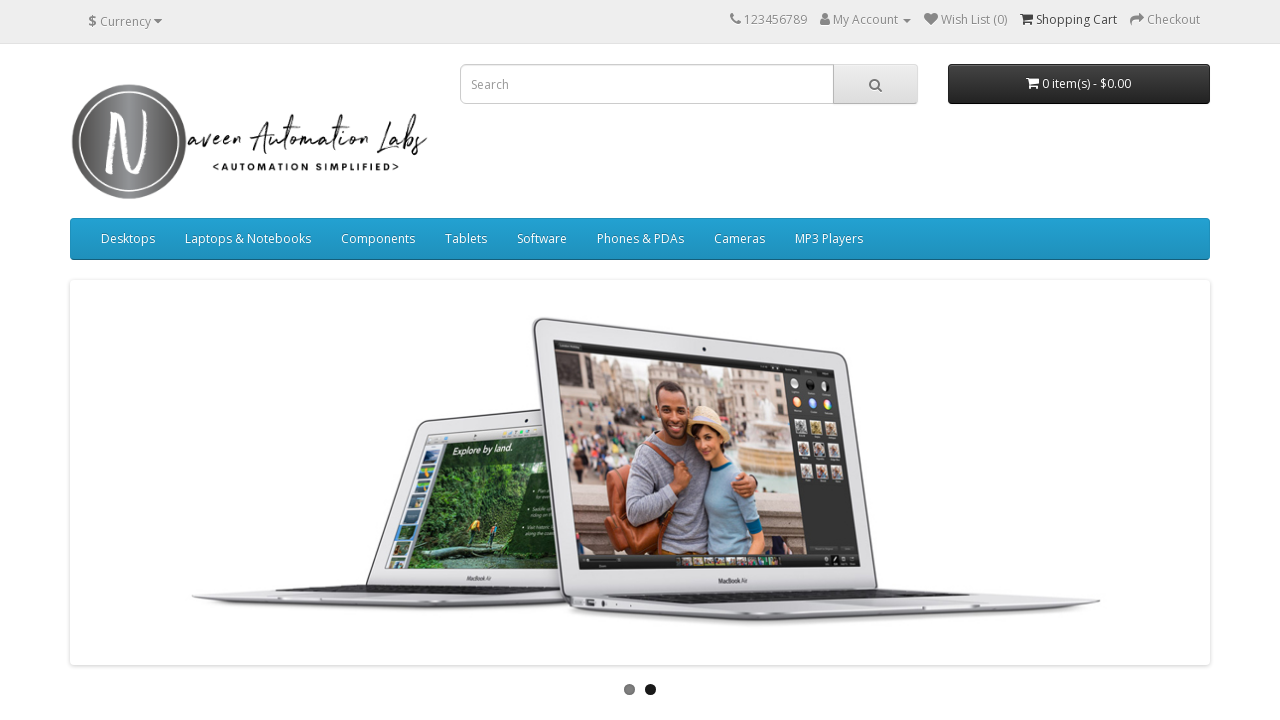

Captured new page/tab object from context
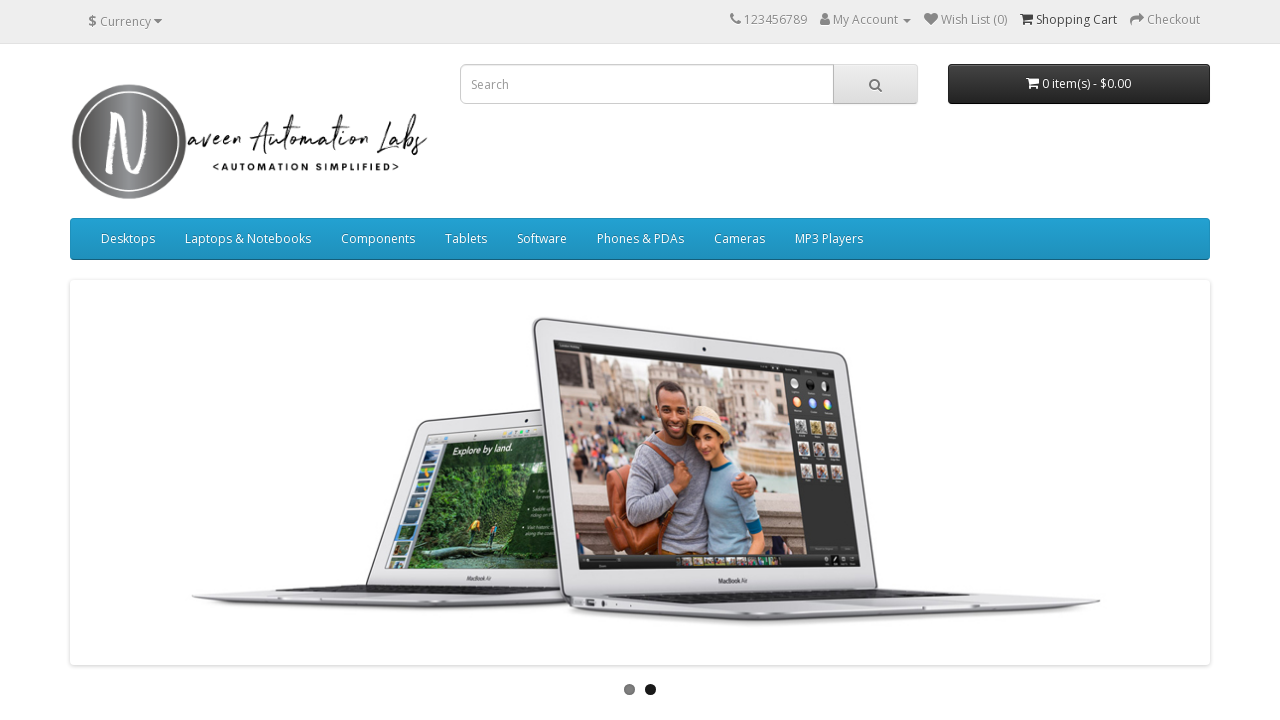

New tab page loaded successfully
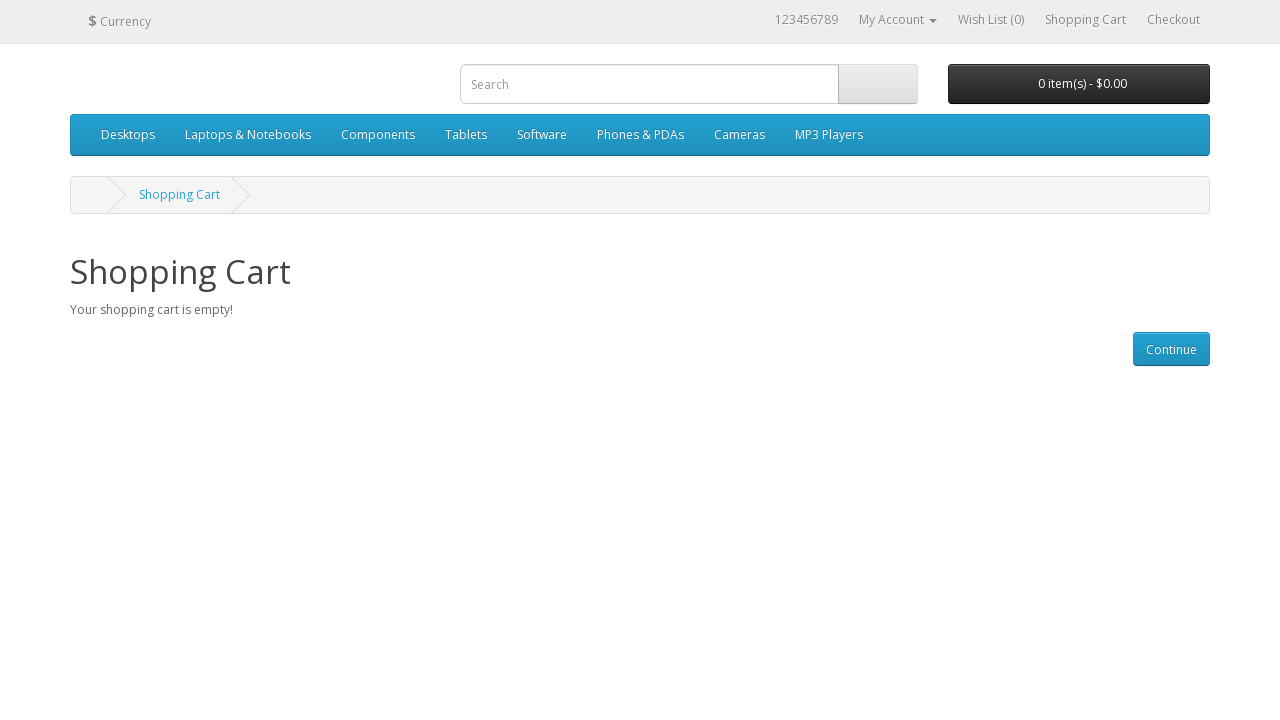

Verified child window title: Shopping Cart, URL: https://naveenautomationlabs.com/opencart/index.php?route=checkout/cart
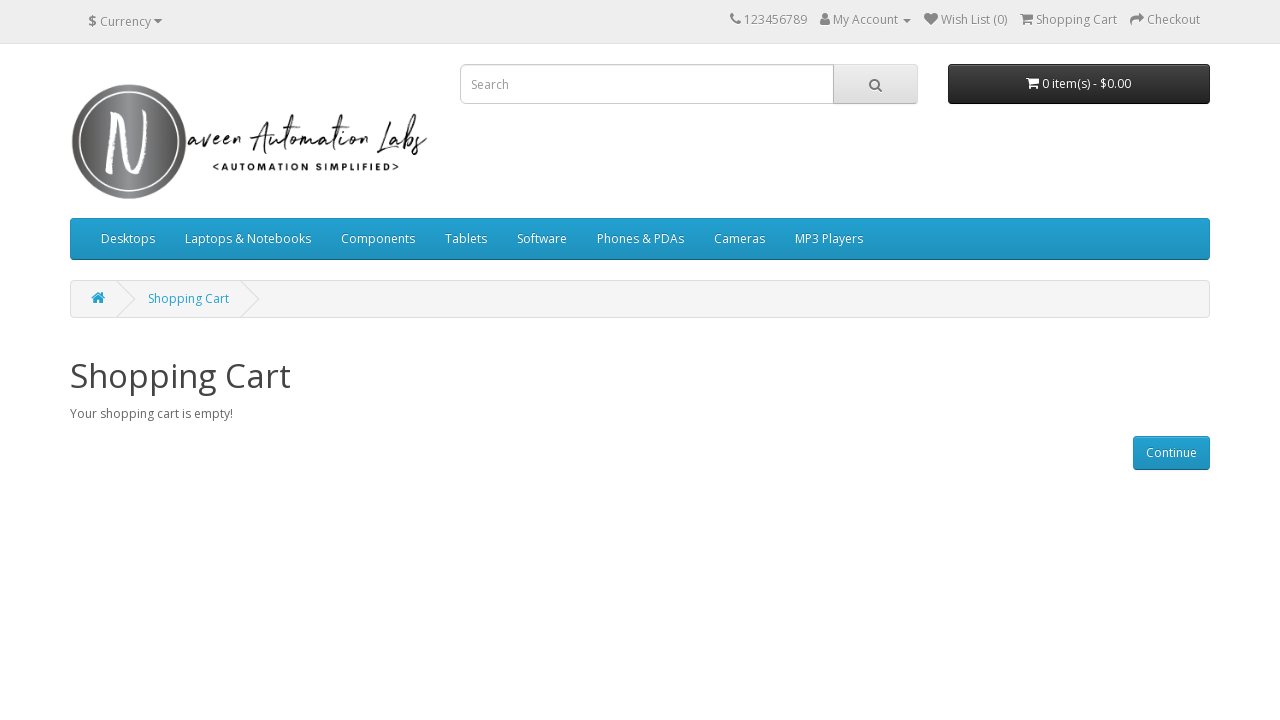

Closed the shopping cart tab
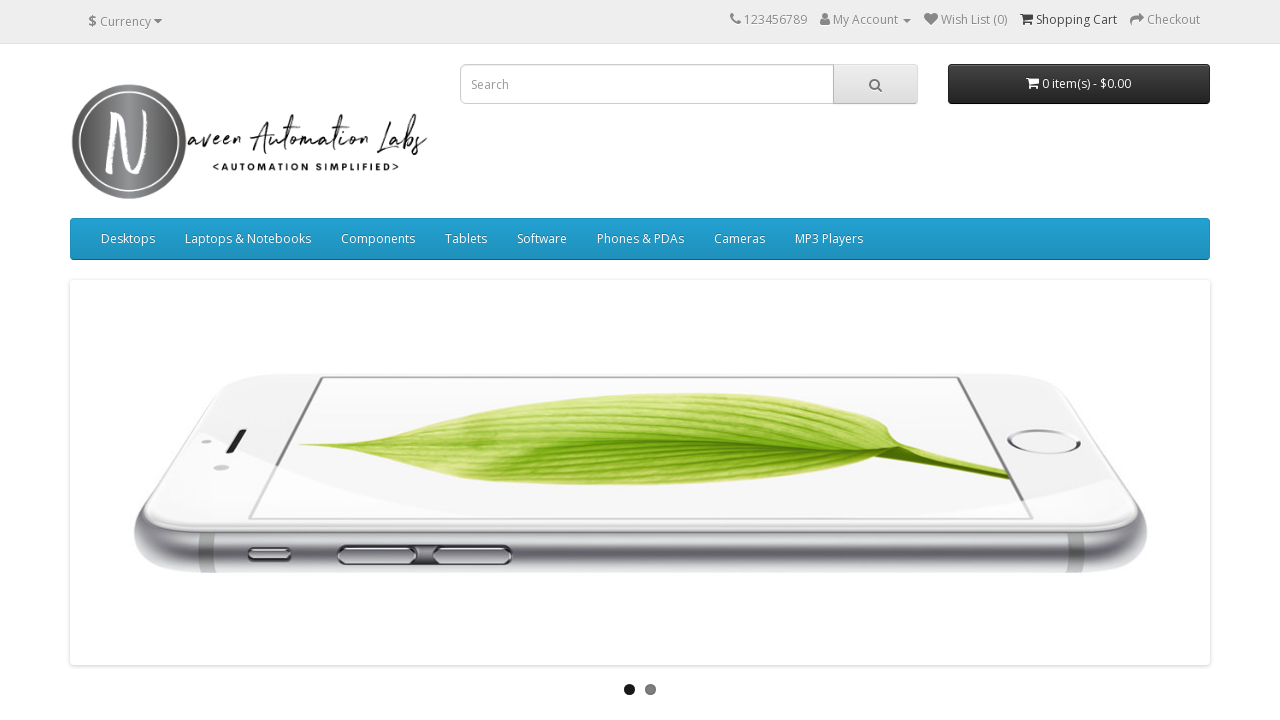

Verified parent window title: Your Store, URL: https://naveenautomationlabs.com/opencart/
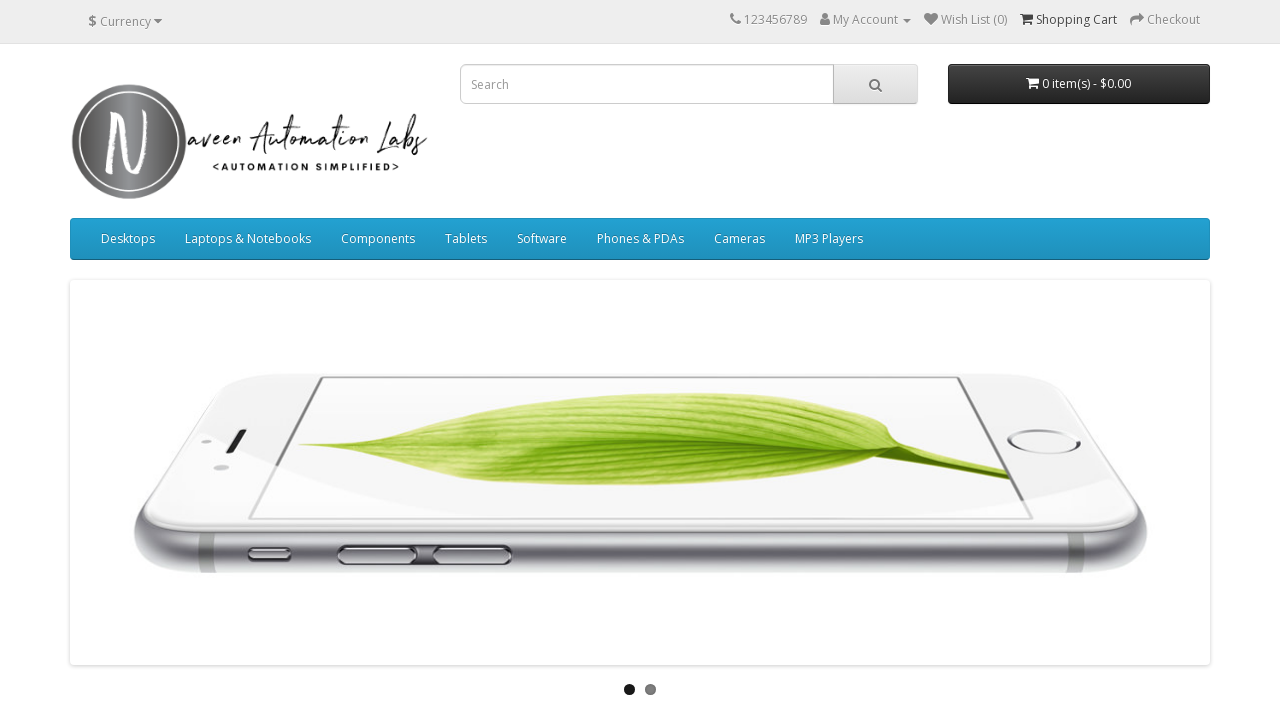

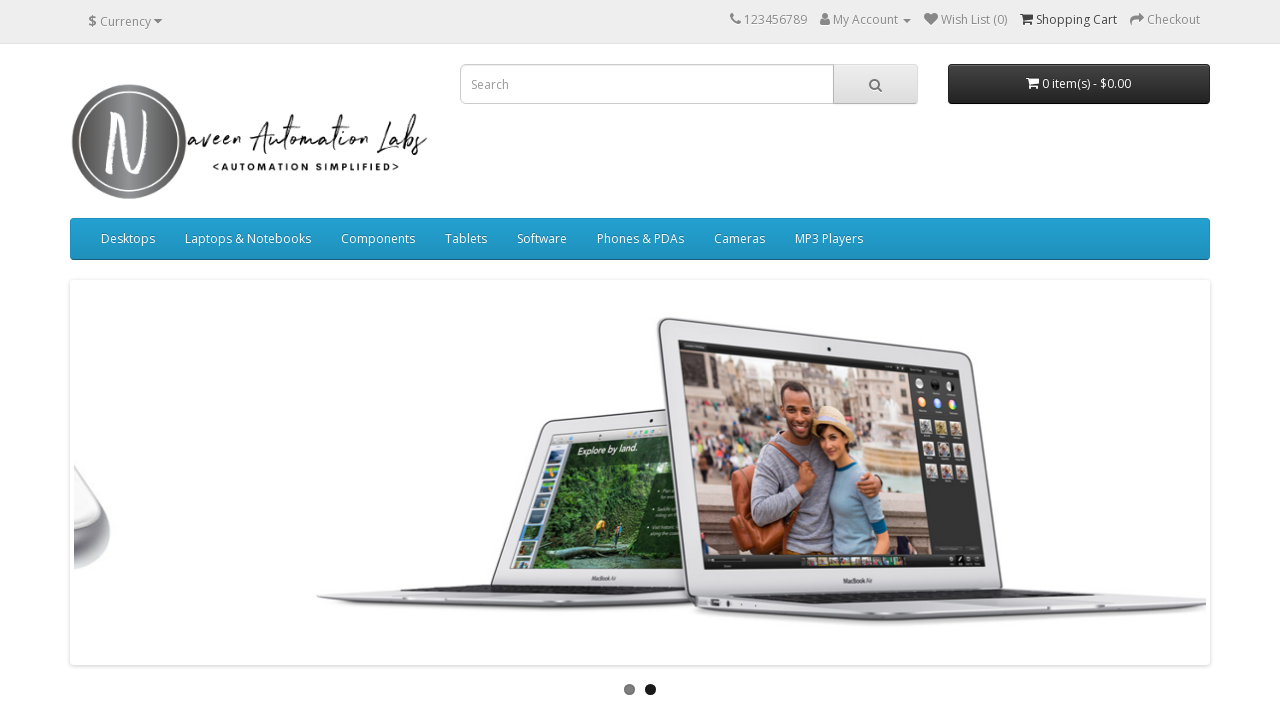